Tests student enrollment form by filling name and email fields, submitting the form, and handling JavaScript alerts

Starting URL: https://qastdenroll.ccbp.tech/

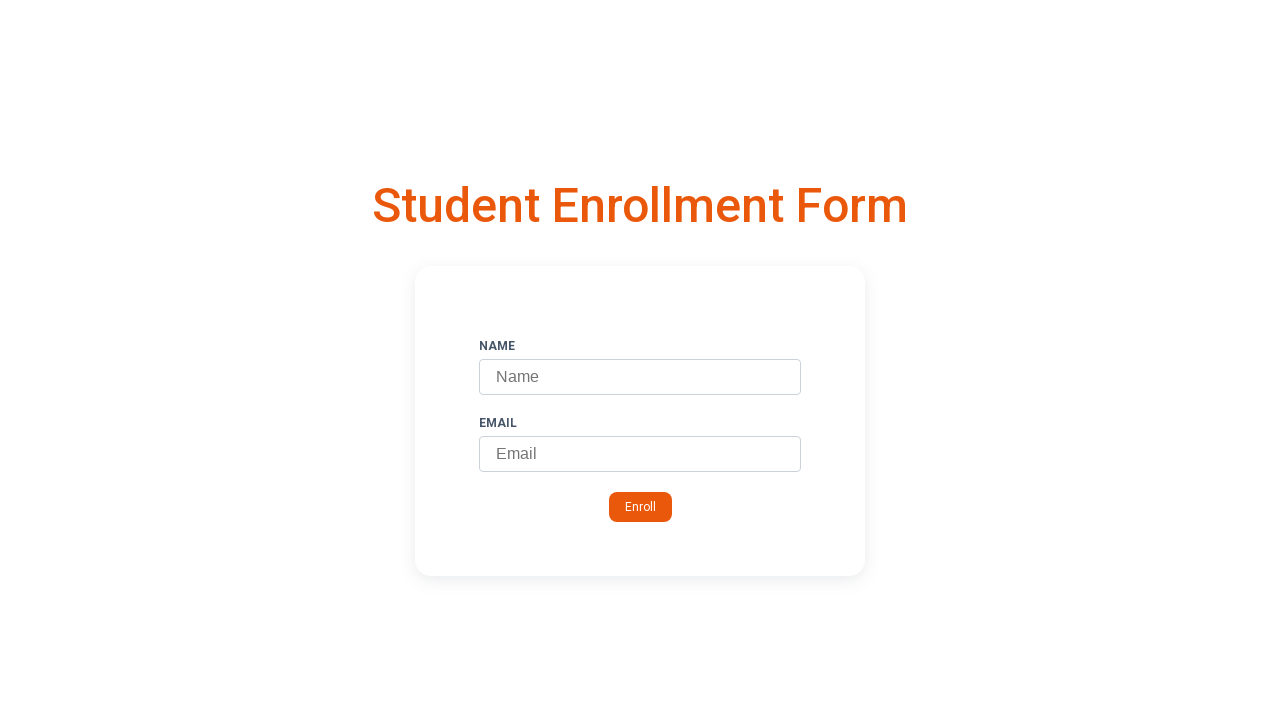

Filled name field with 'John' on input#name
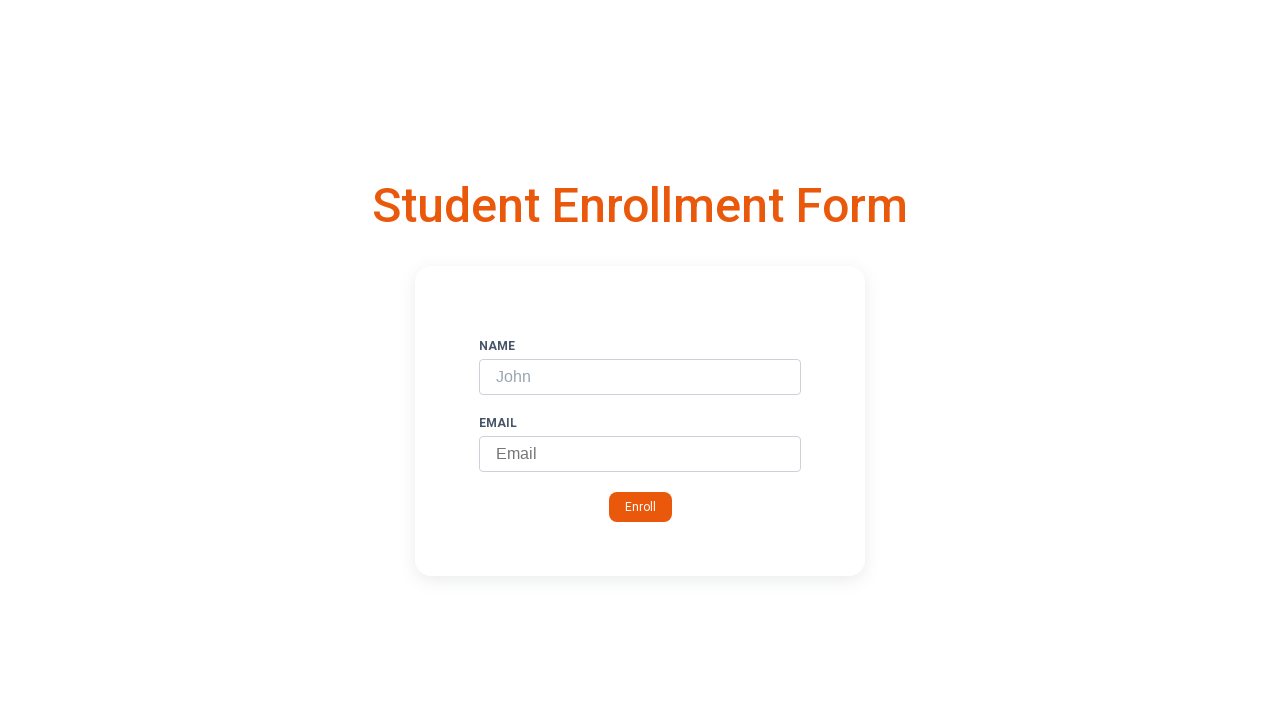

Clicked submit button after entering name at (640, 507) on button.submit-button
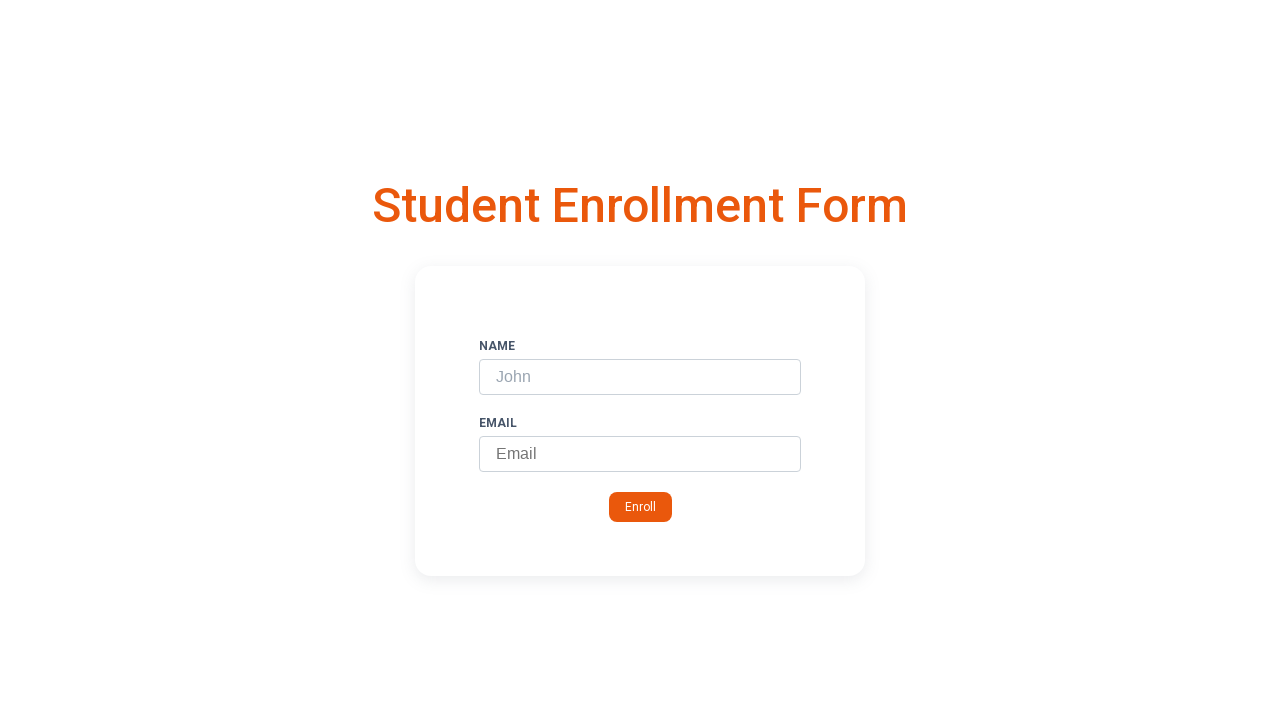

Set up dialog handler to accept alerts
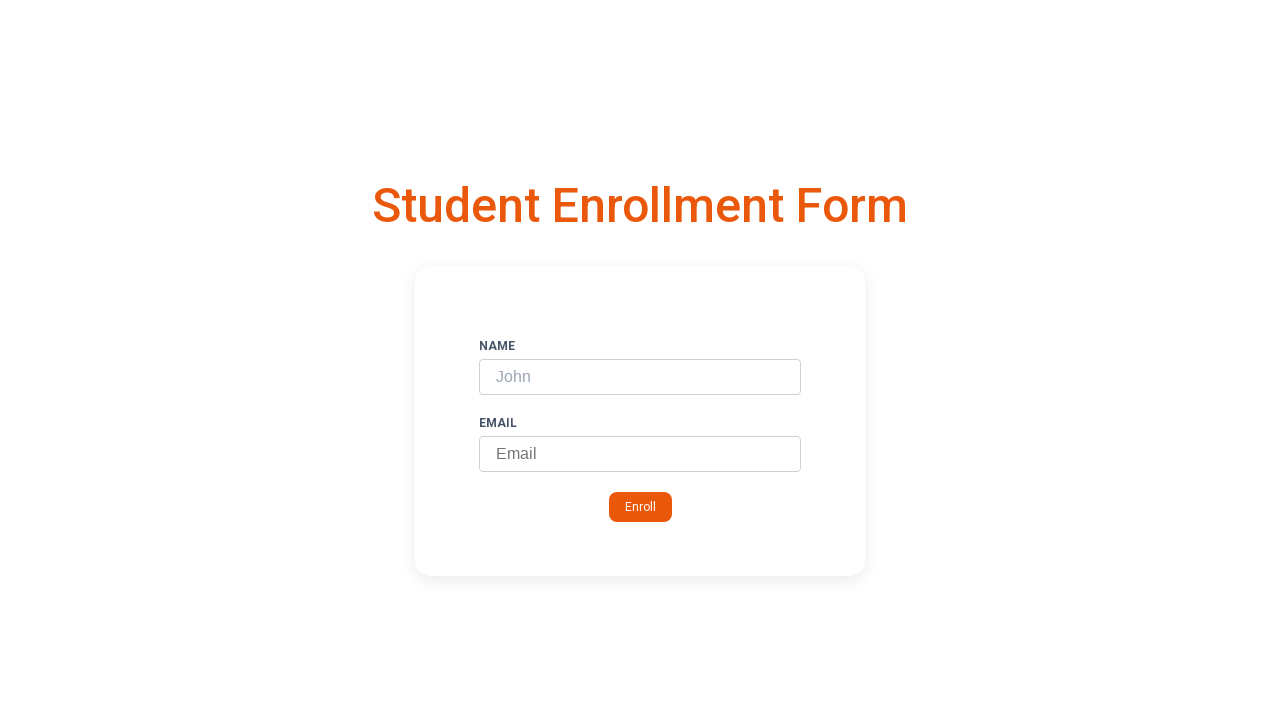

Filled email field with 'john@gmail.com' on input#email
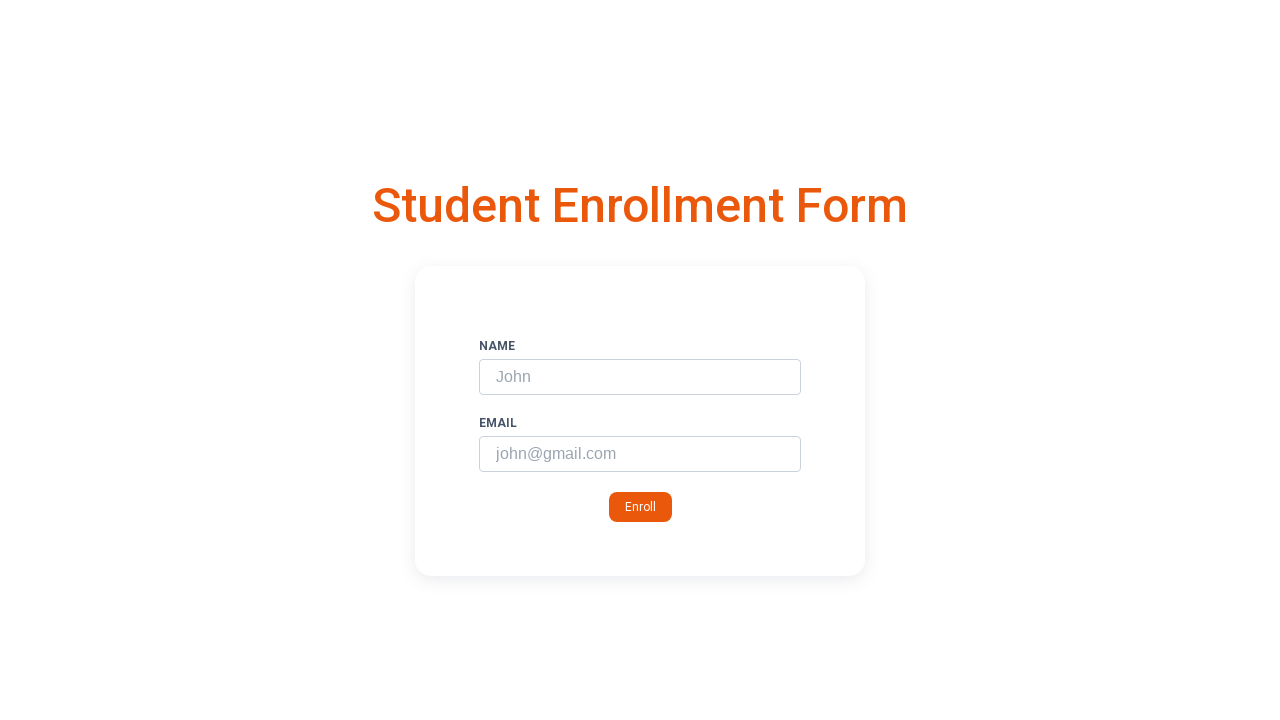

Clicked submit button to complete student enrollment at (640, 507) on button.submit-button
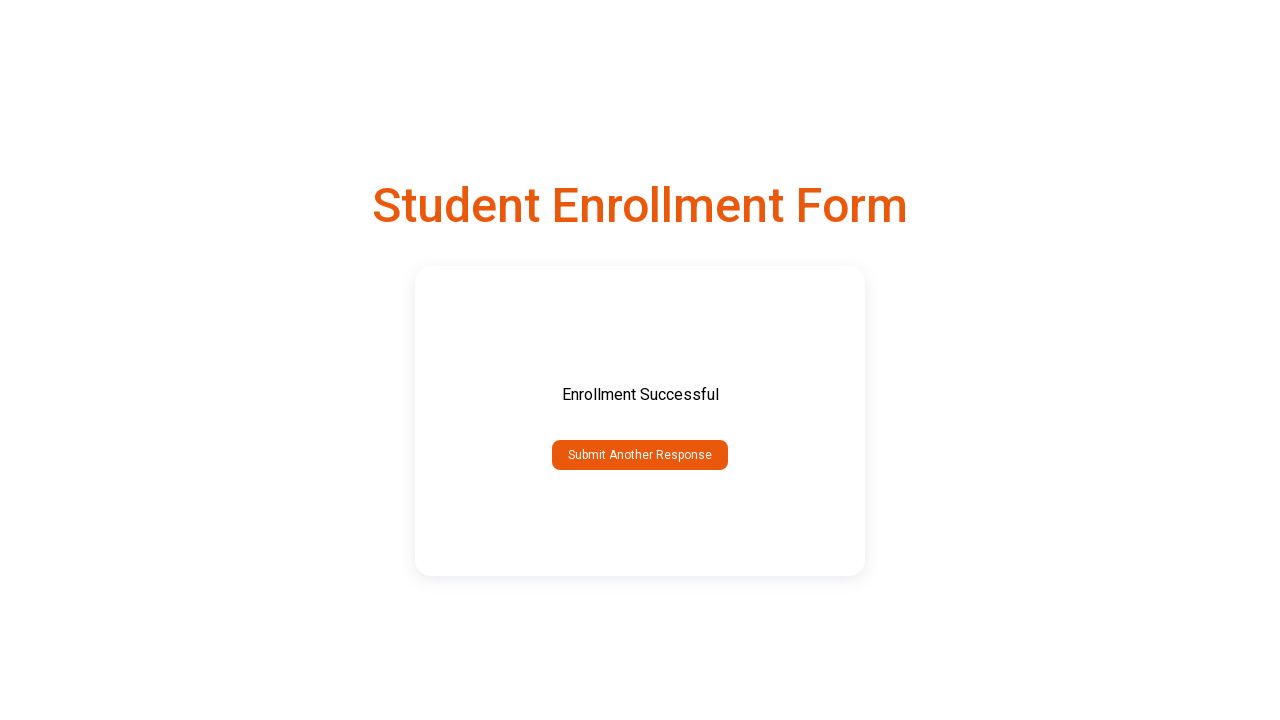

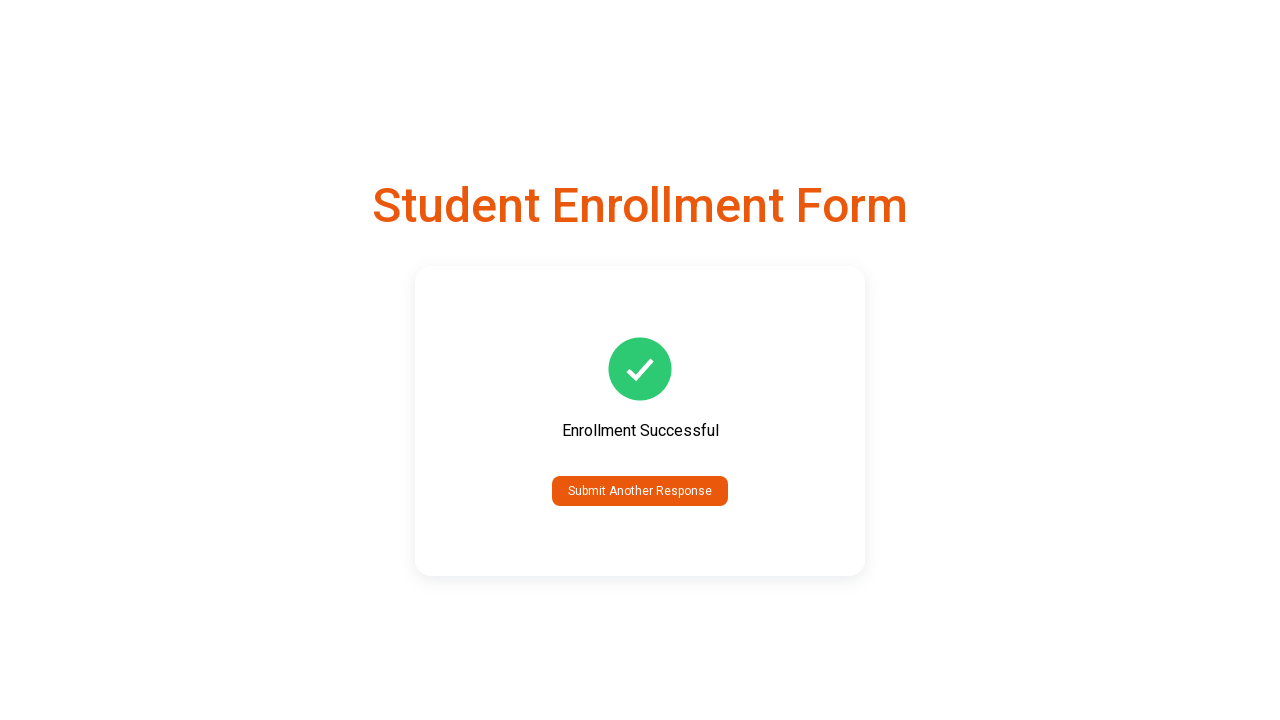